Tests iframe navigation by clicking on a tab to access nested iframes, switching into an outer iframe, then into an inner iframe, and filling a text input field

Starting URL: https://demo.automationtesting.in/Frames.html

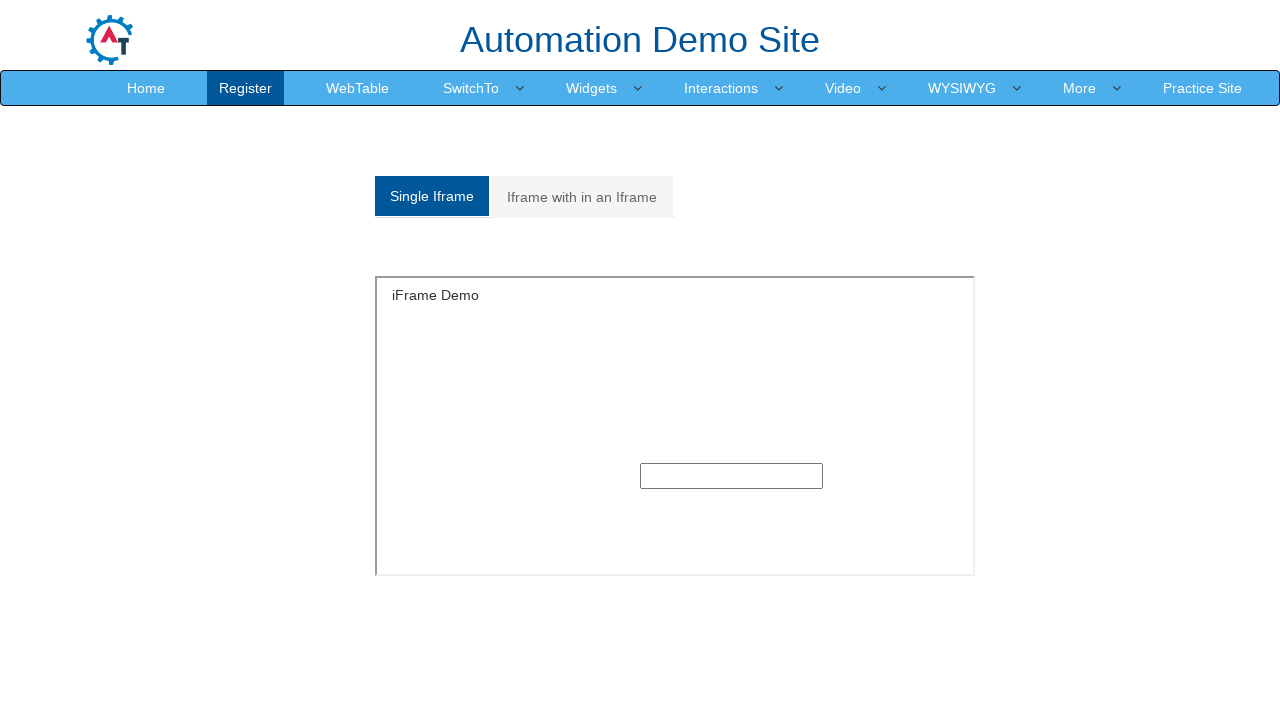

Clicked on 'Iframe with in an Iframe' tab at (582, 197) on xpath=//a[contains(text(),'Iframe with in an Iframe')]
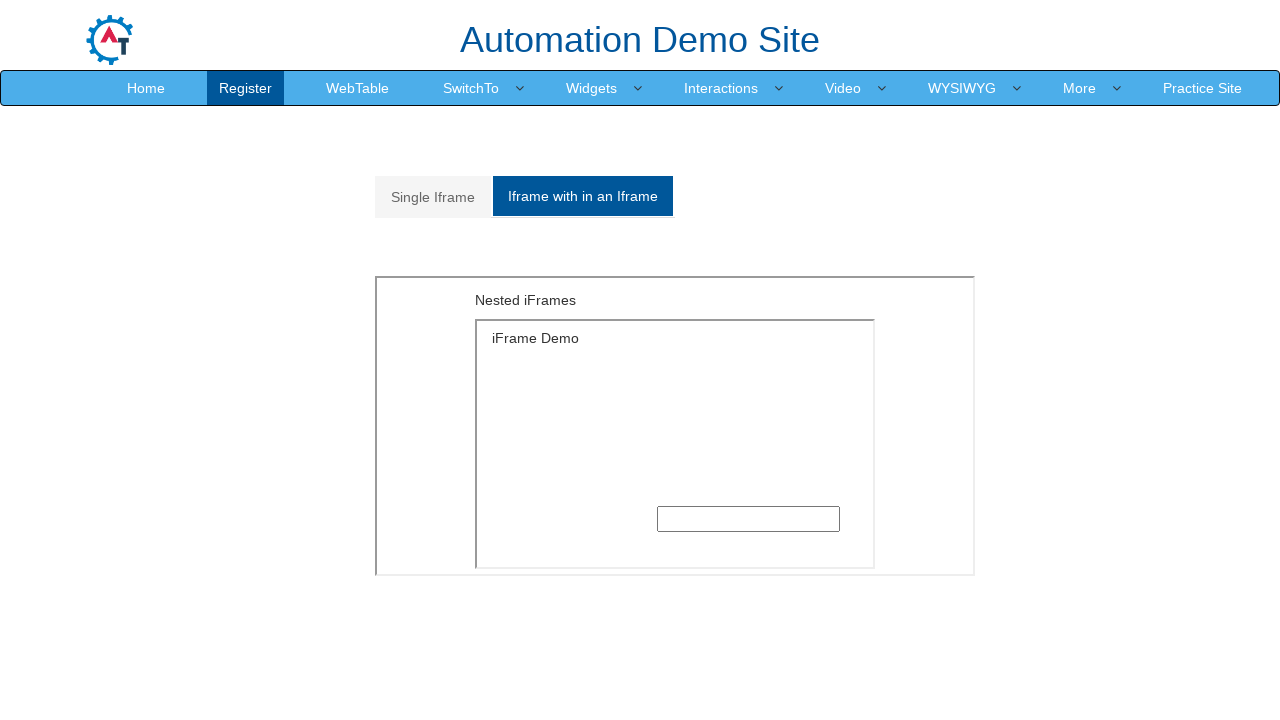

Located outer iframe with id 'Multiple iframe'
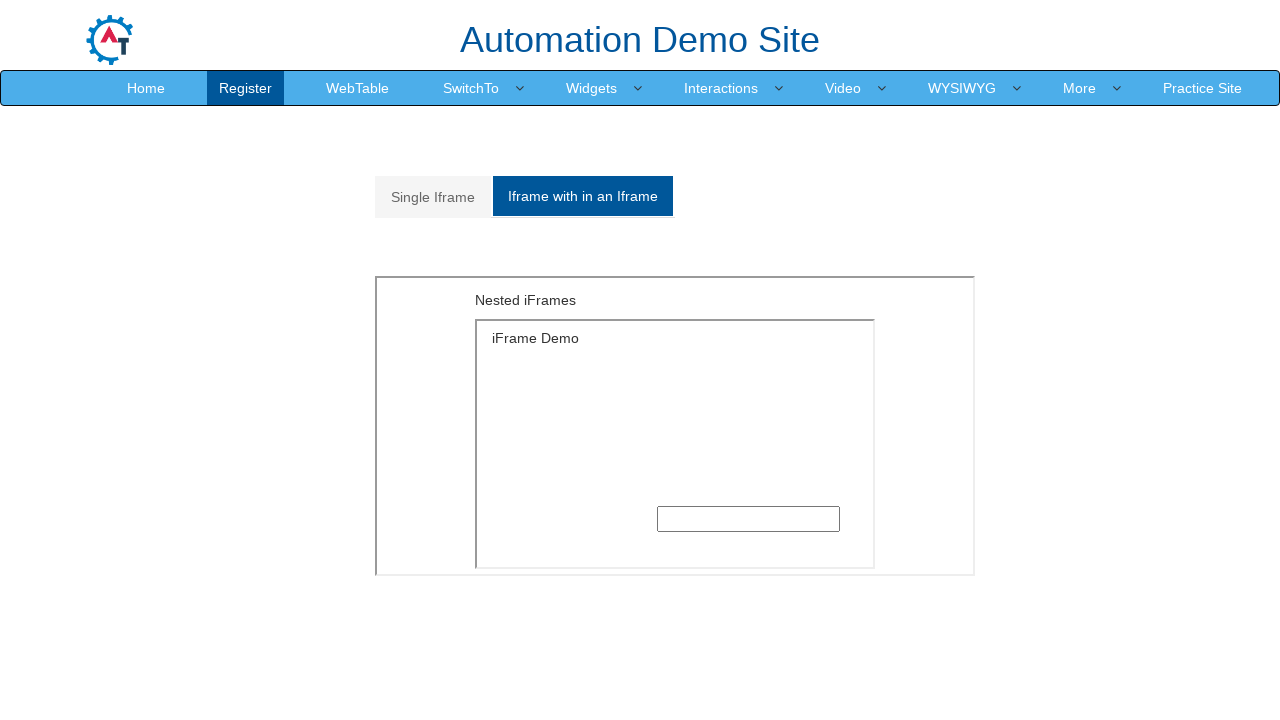

Located inner iframe within outer frame
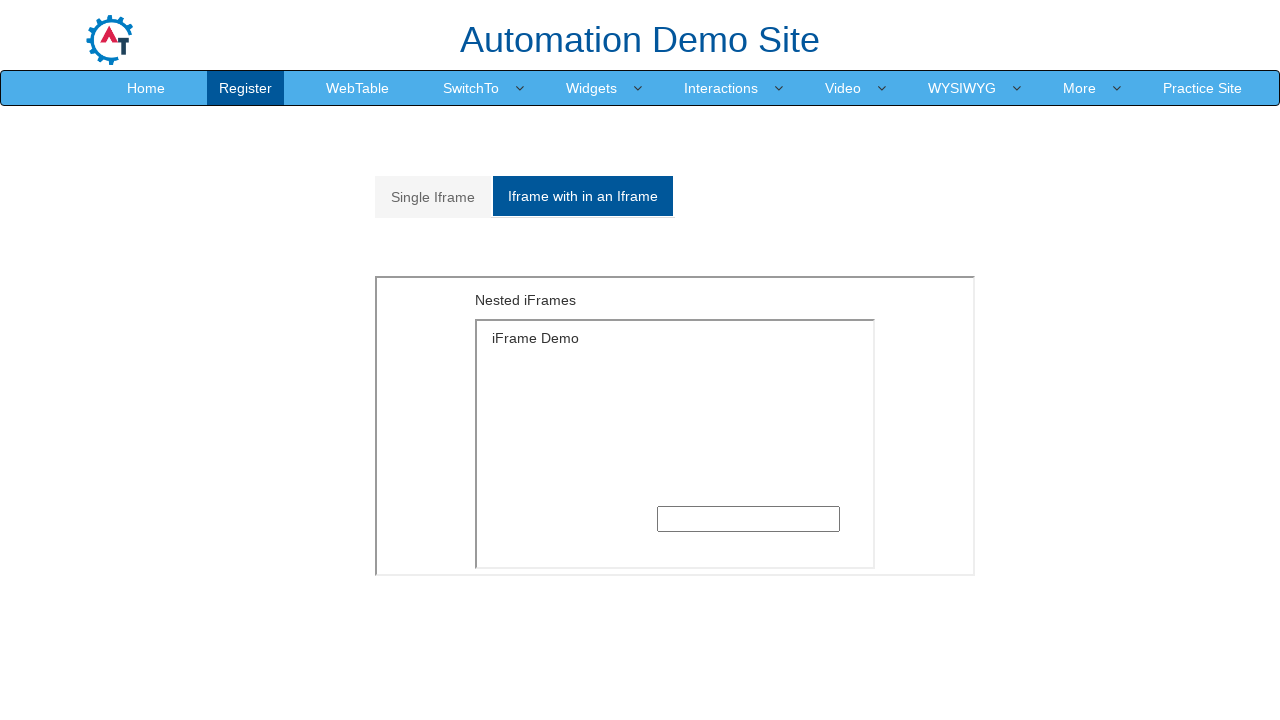

Filled text input field in inner iframe with 'Welcome' on #Multiple iframe >> internal:control=enter-frame >> iframe >> internal:control=e
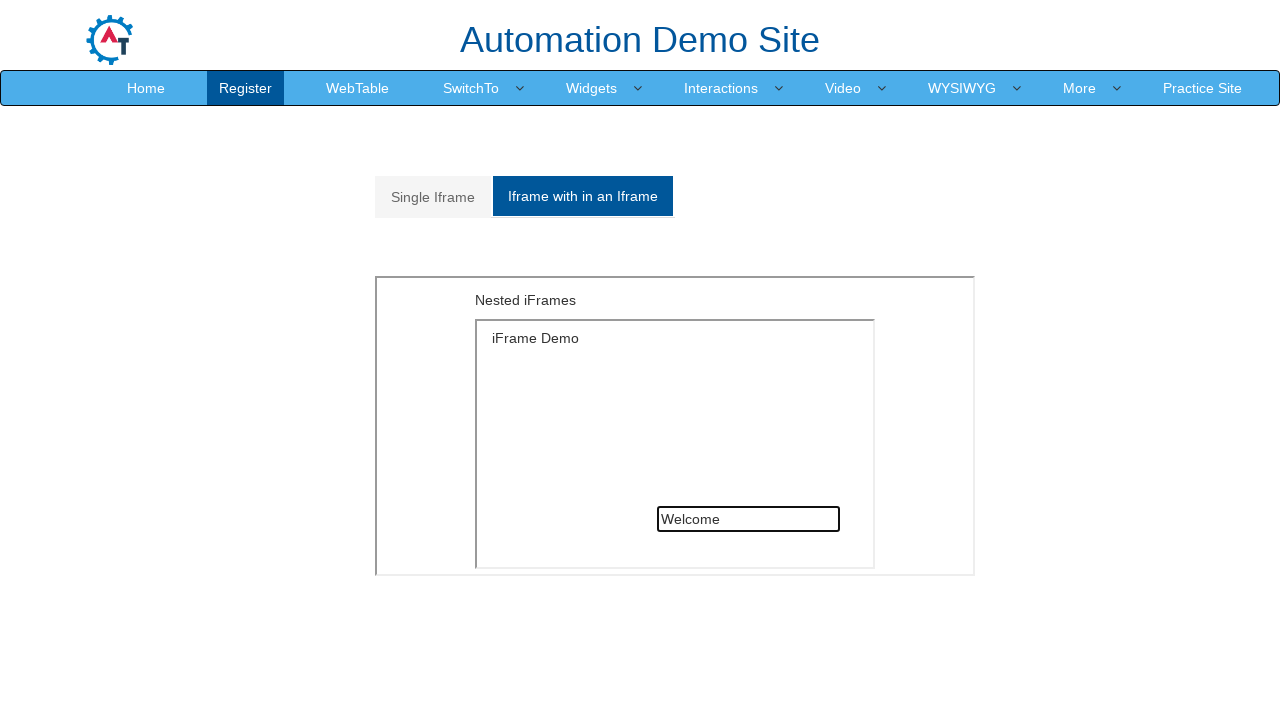

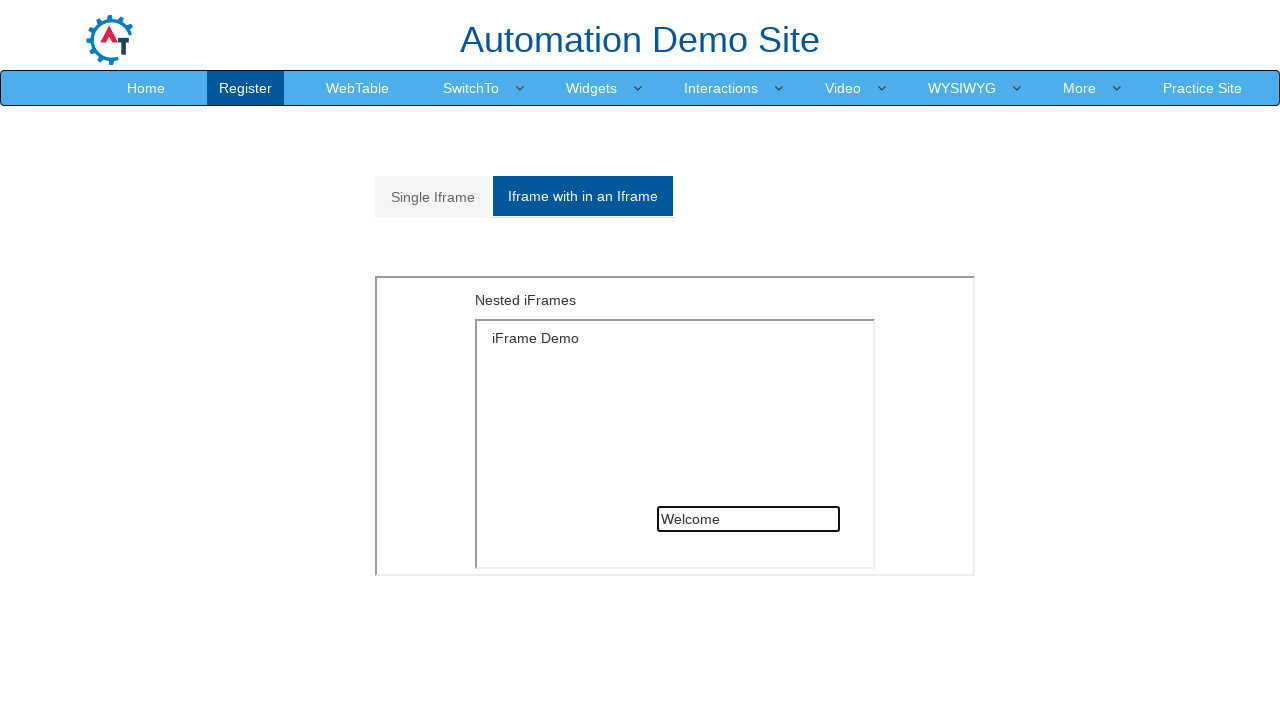